Tests the jQuery UI datepicker by opening the calendar, navigating to next month, and selecting a date

Starting URL: https://jqueryui.com/datepicker/

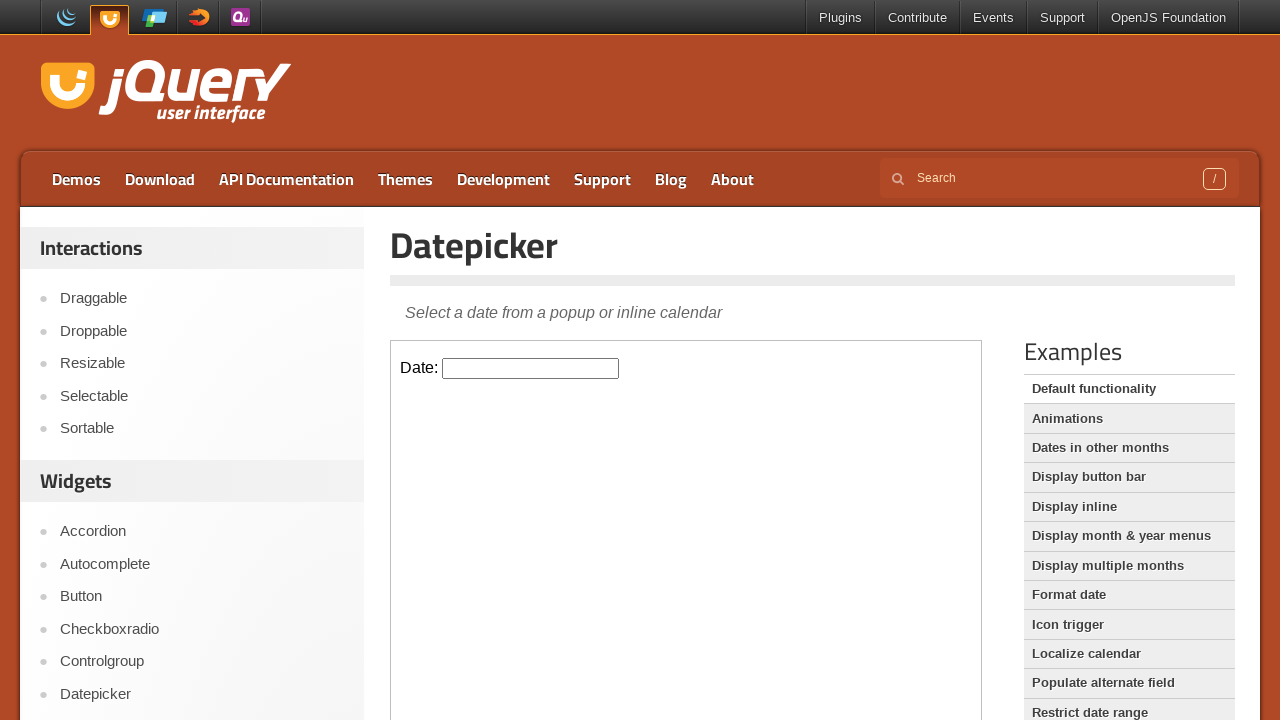

Located iframe with demo-frame class containing datepicker
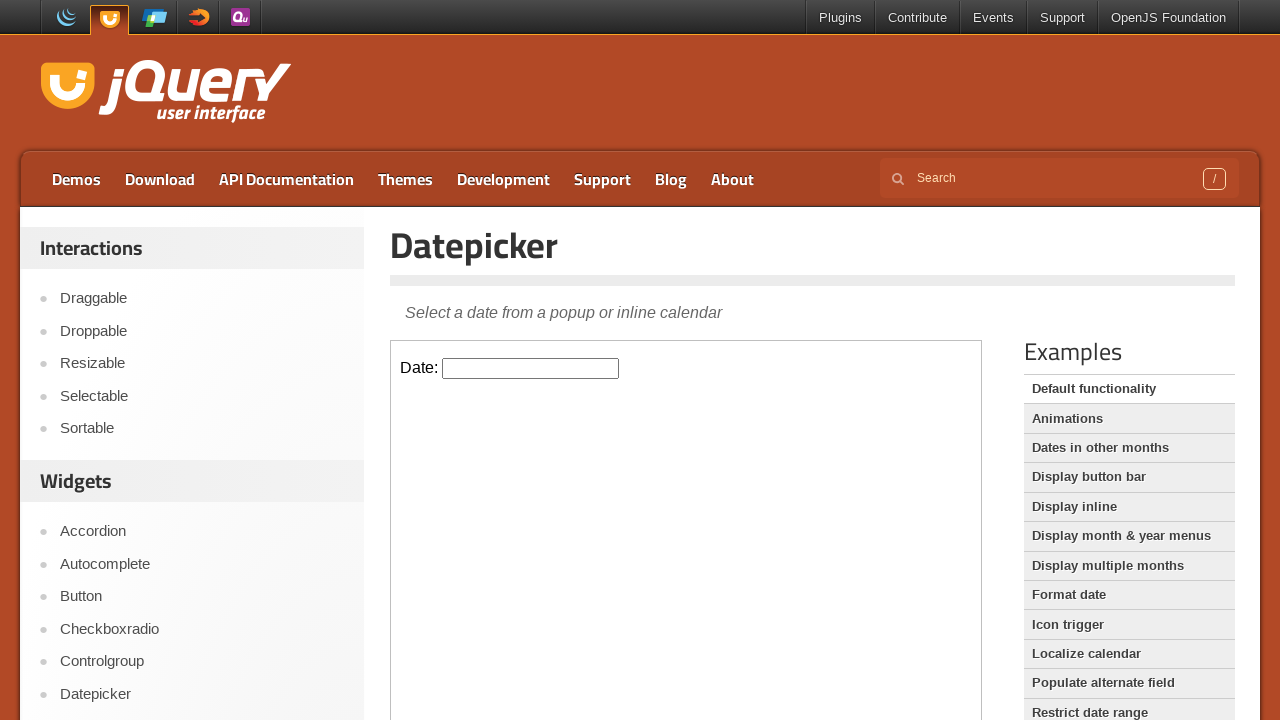

Clicked datepicker input field to open calendar at (531, 368) on iframe.demo-frame >> internal:control=enter-frame >> #datepicker
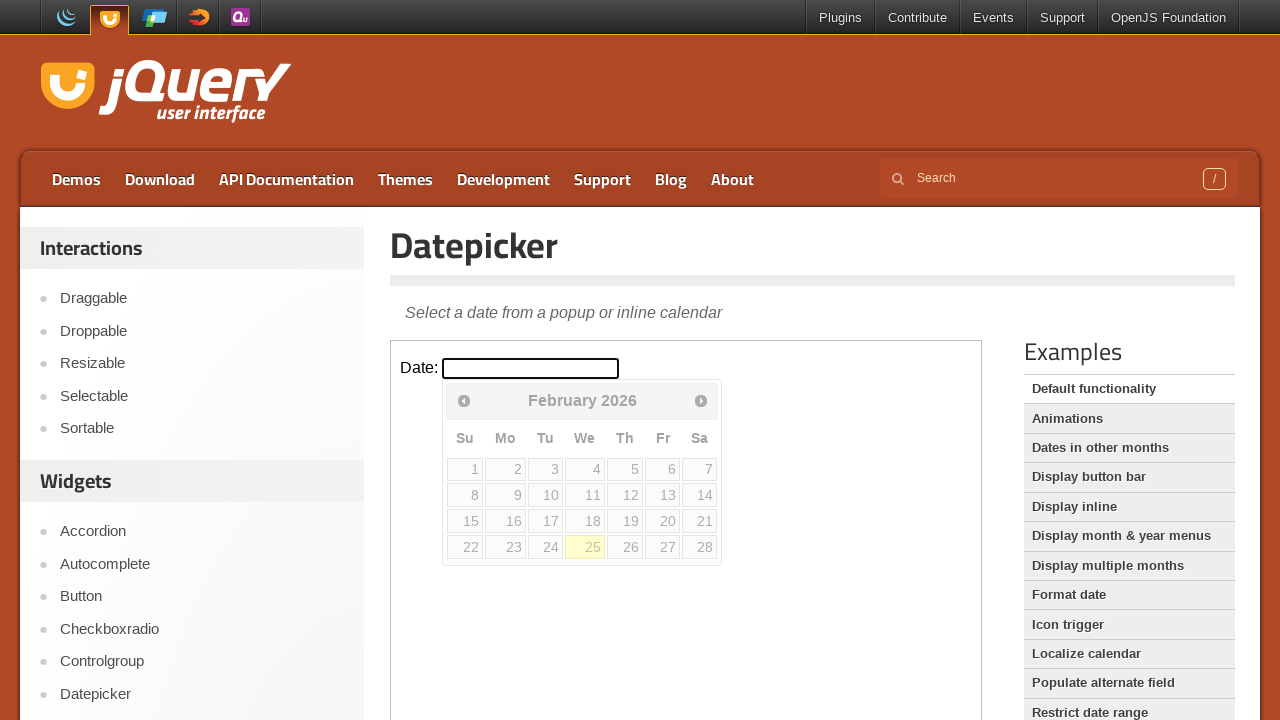

Clicked 'Next' button to navigate to next month at (701, 400) on iframe.demo-frame >> internal:control=enter-frame >> a[title='Next']
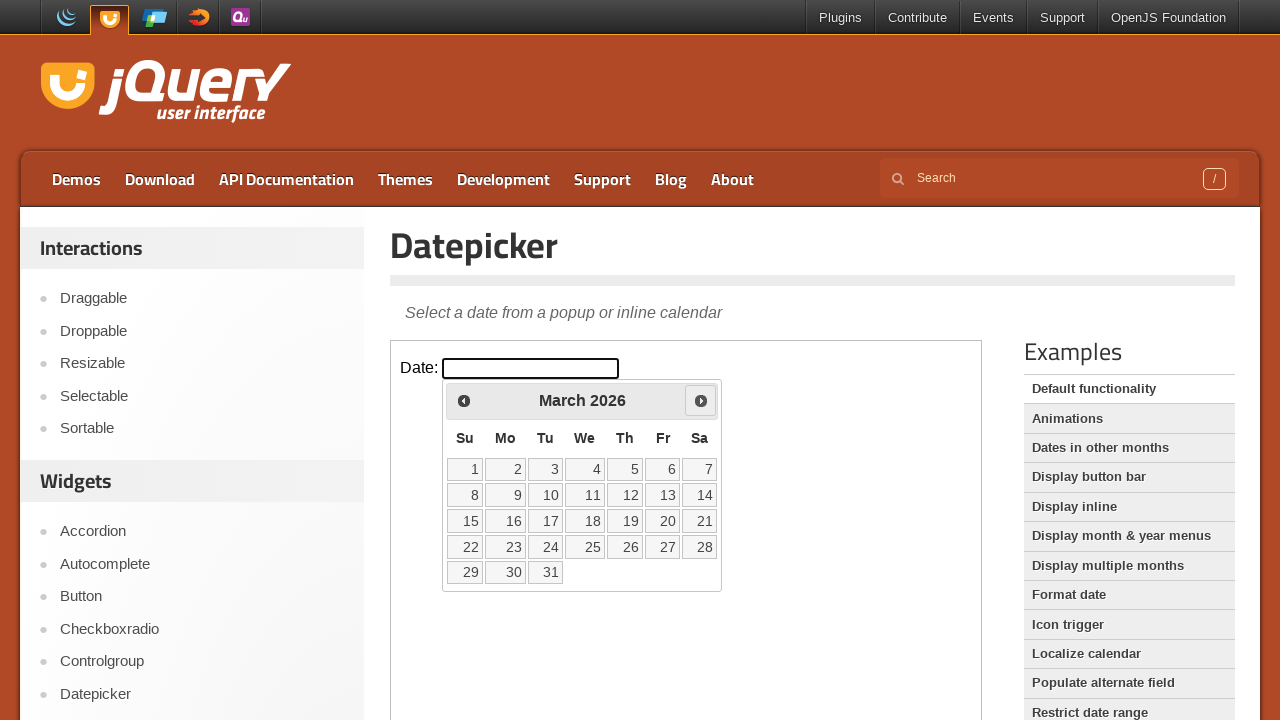

Selected date from calendar (5th week, 6th day) at (663, 547) on iframe.demo-frame >> internal:control=enter-frame >> table >> nth=0 >> tr >> nth
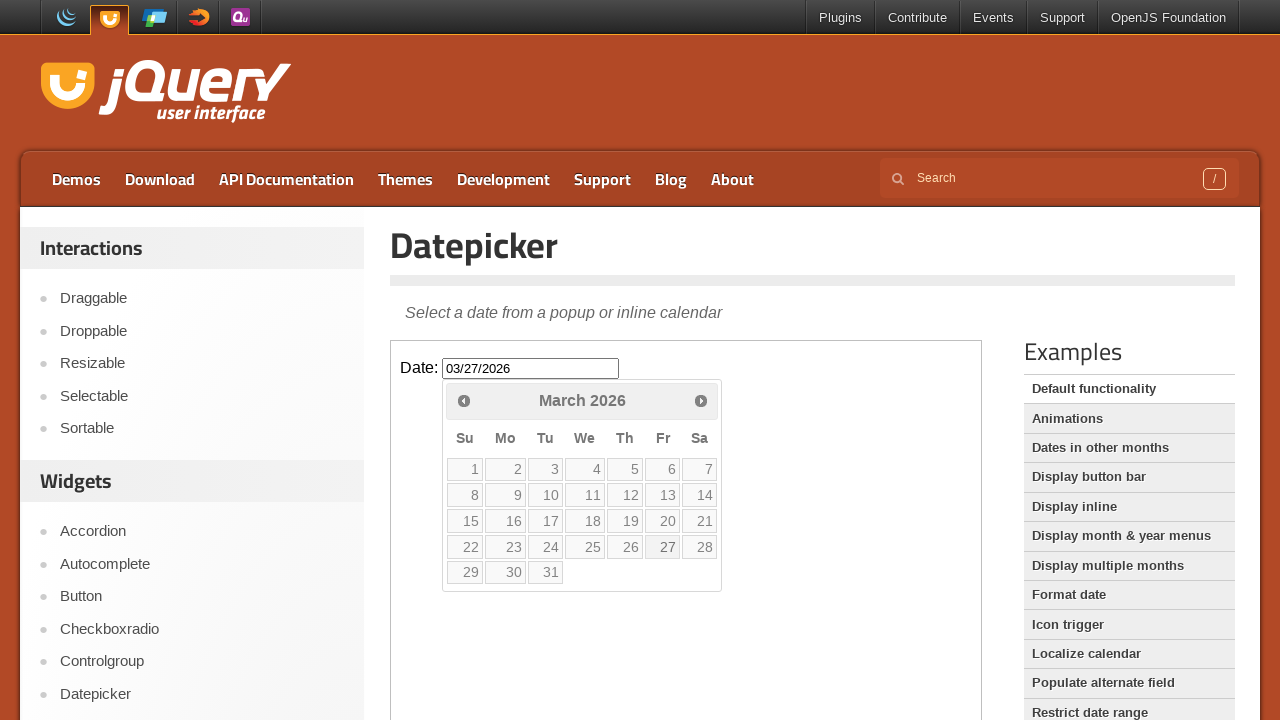

Retrieved selected date value: 03/27/2026
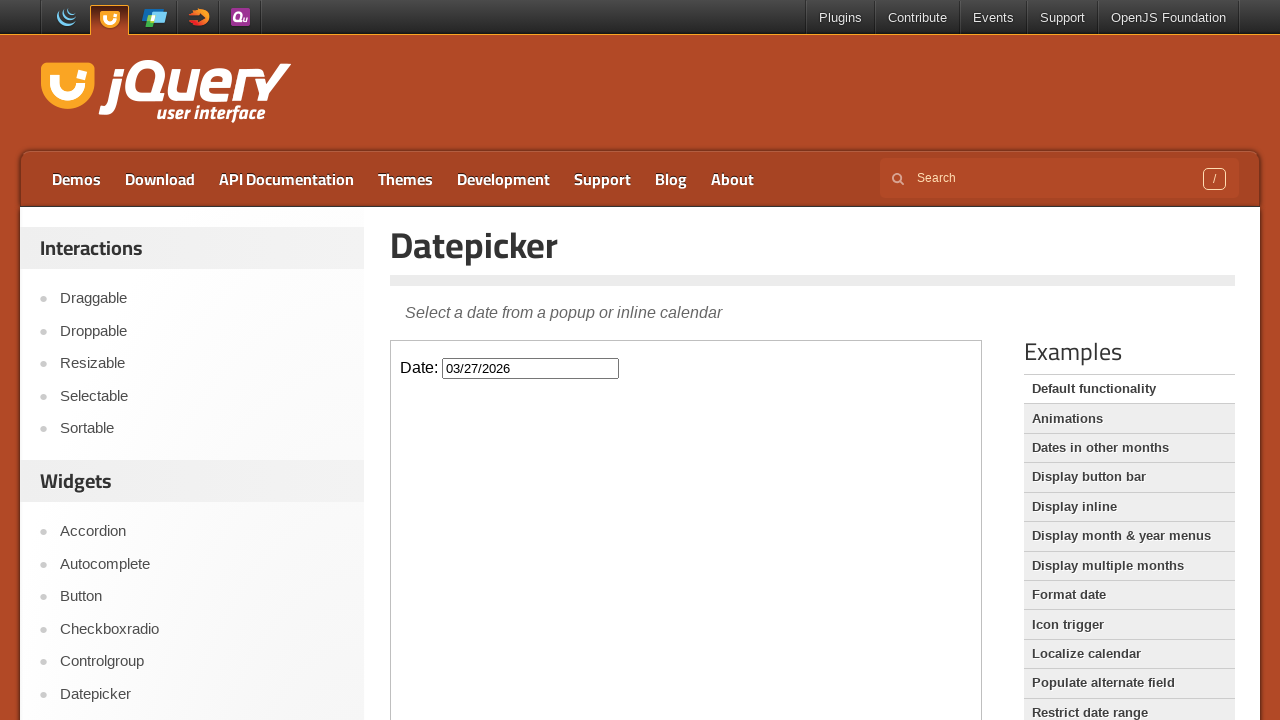

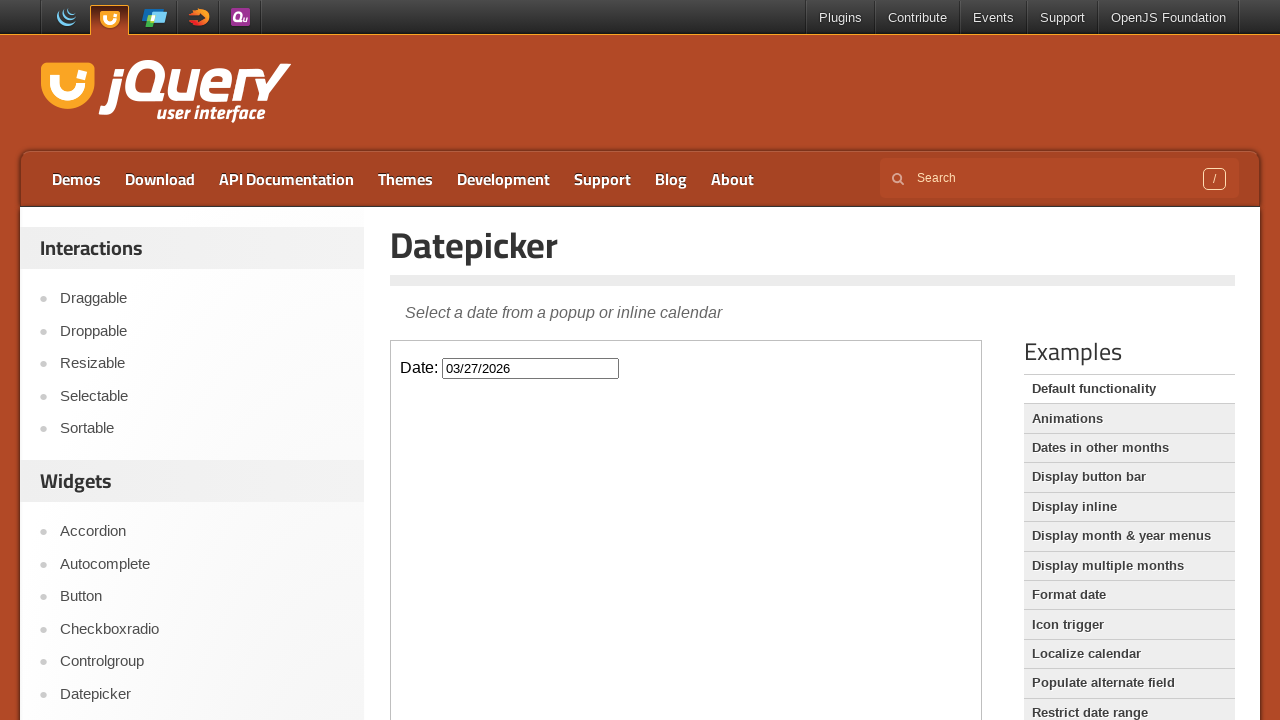